Tests navigation by clicking the home link from the products page

Starting URL: https://www.automationexercise.com/products

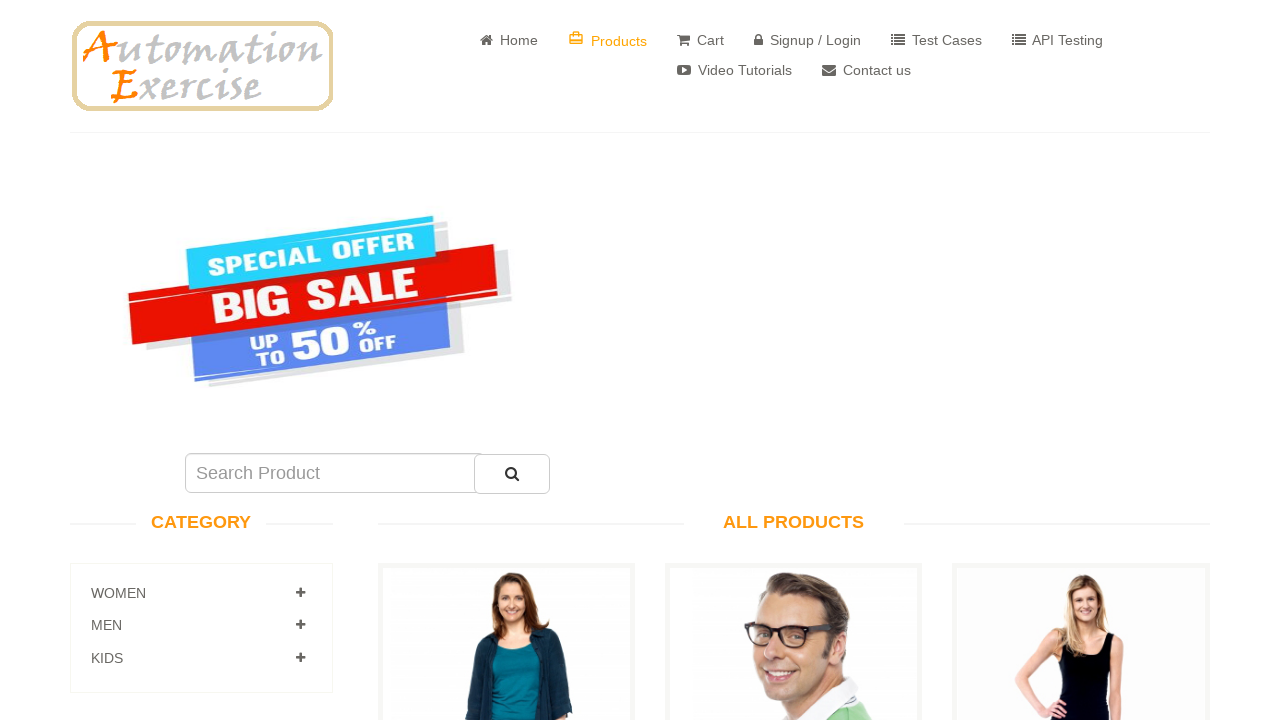

Navigated to products page
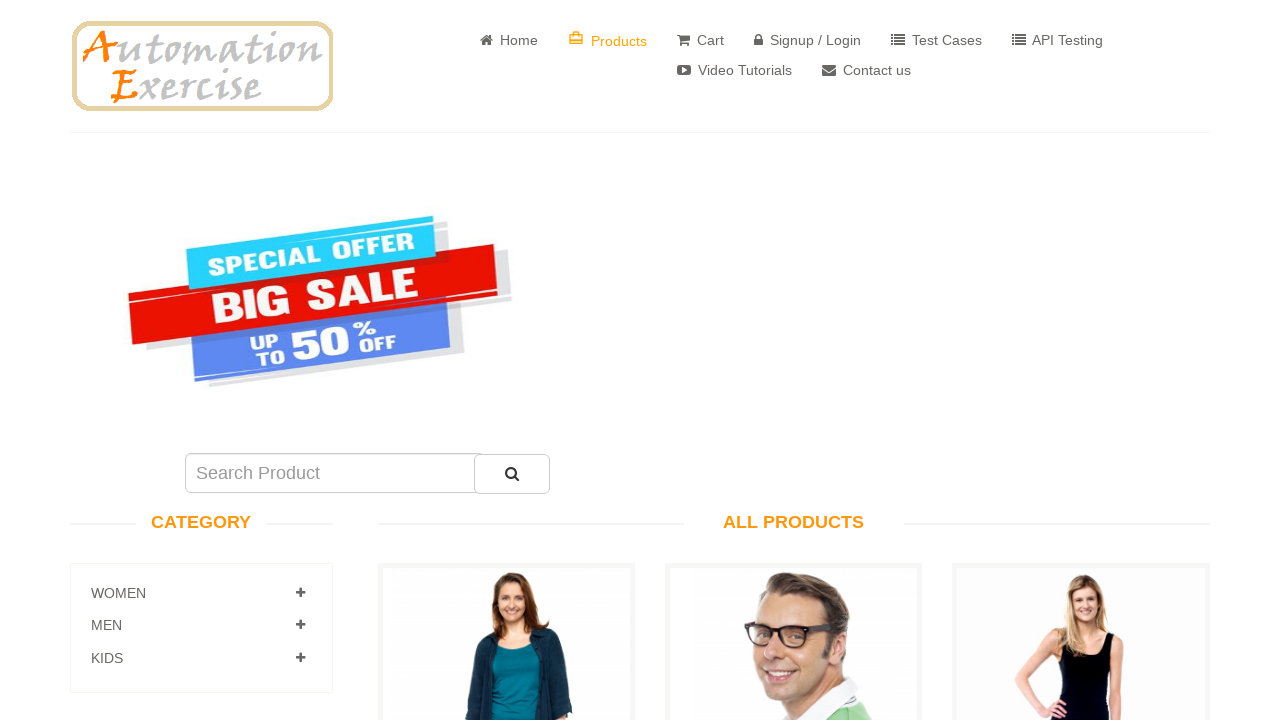

Clicked home link to navigate from products page at (202, 66) on a[href='/']
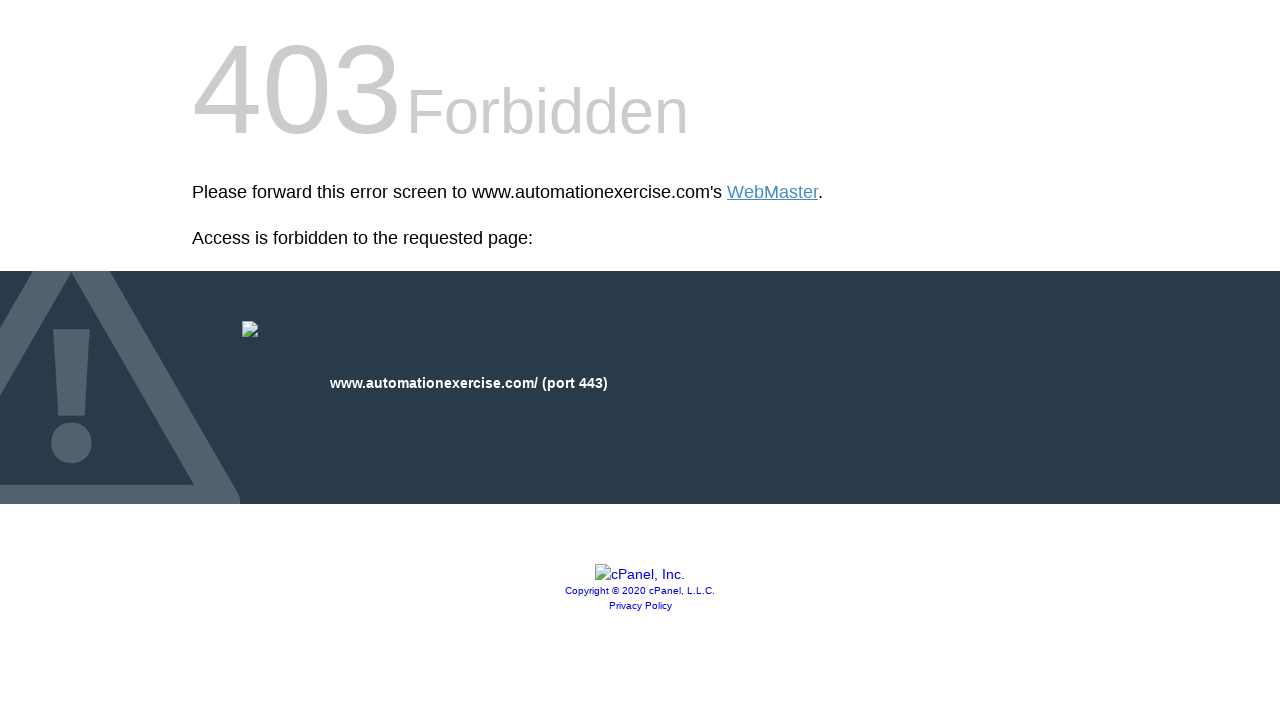

Home page loaded after clicking home link
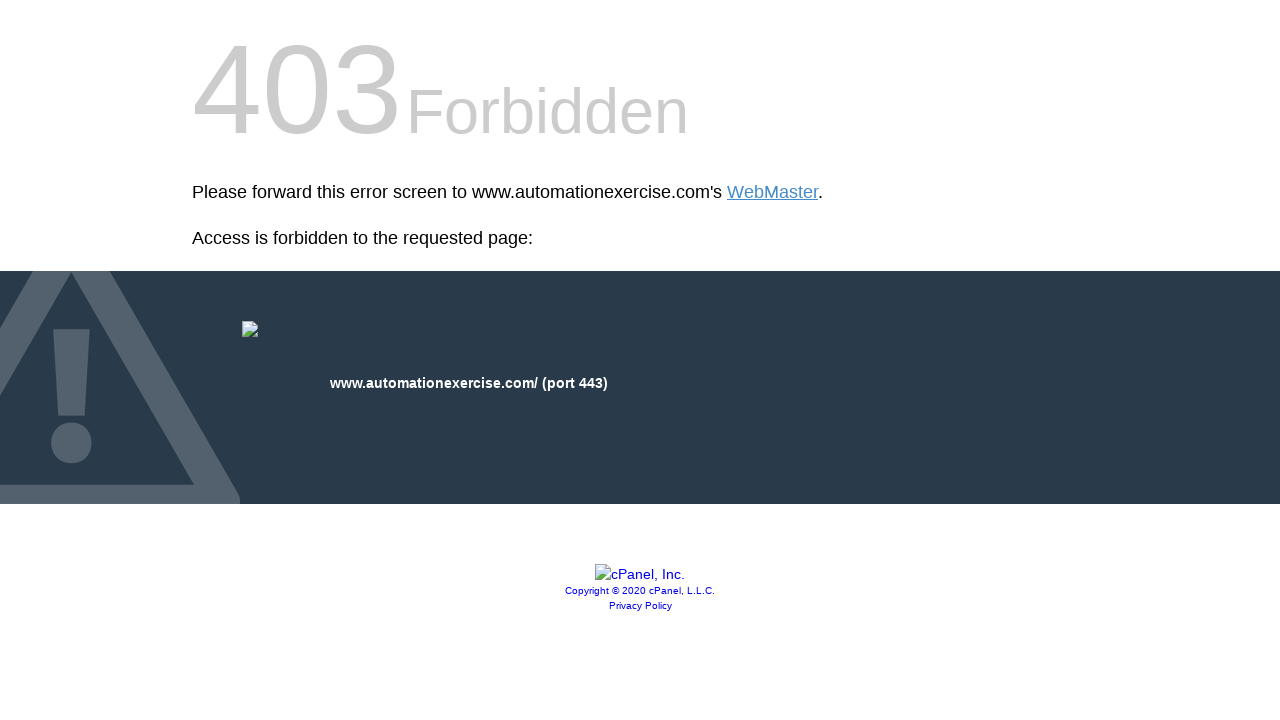

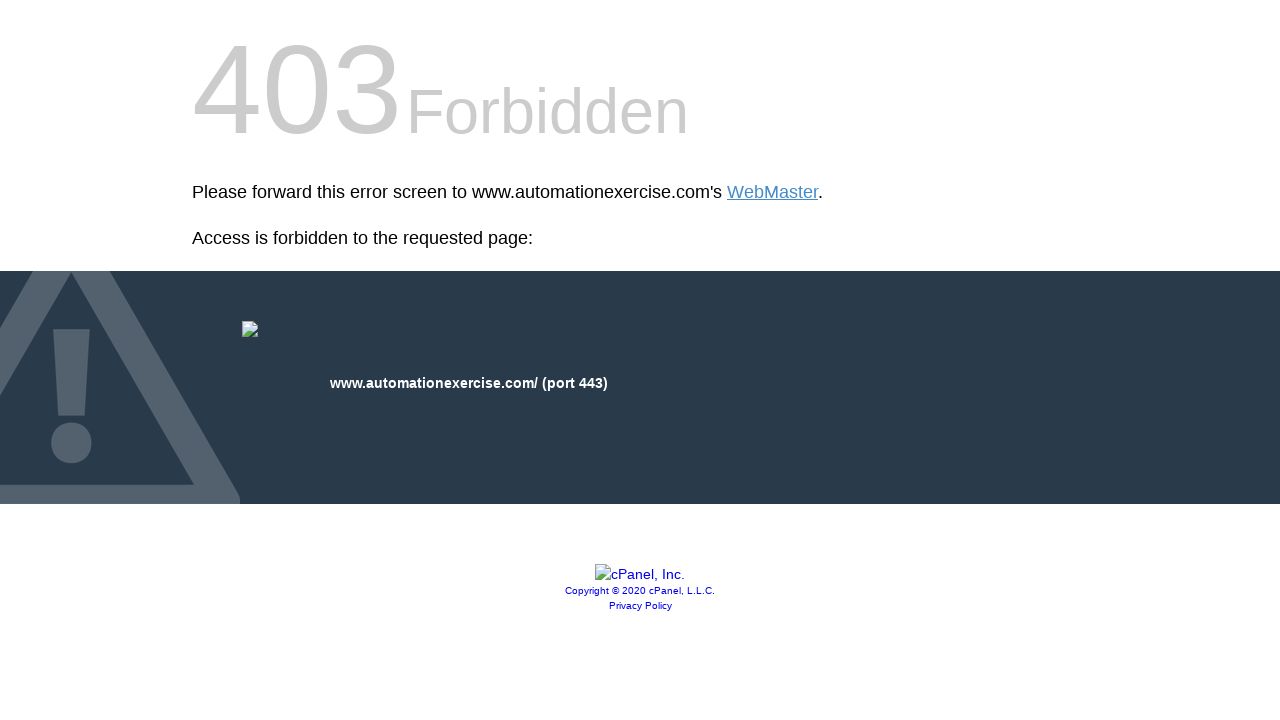